Tests the Starbucks Korea store locator by navigating to the store map, clicking on local search, selecting a region (시/도) and then selecting "all" (전체) to display store results for Incheon.

Starting URL: https://www.starbucks.co.kr/store/store_map.do

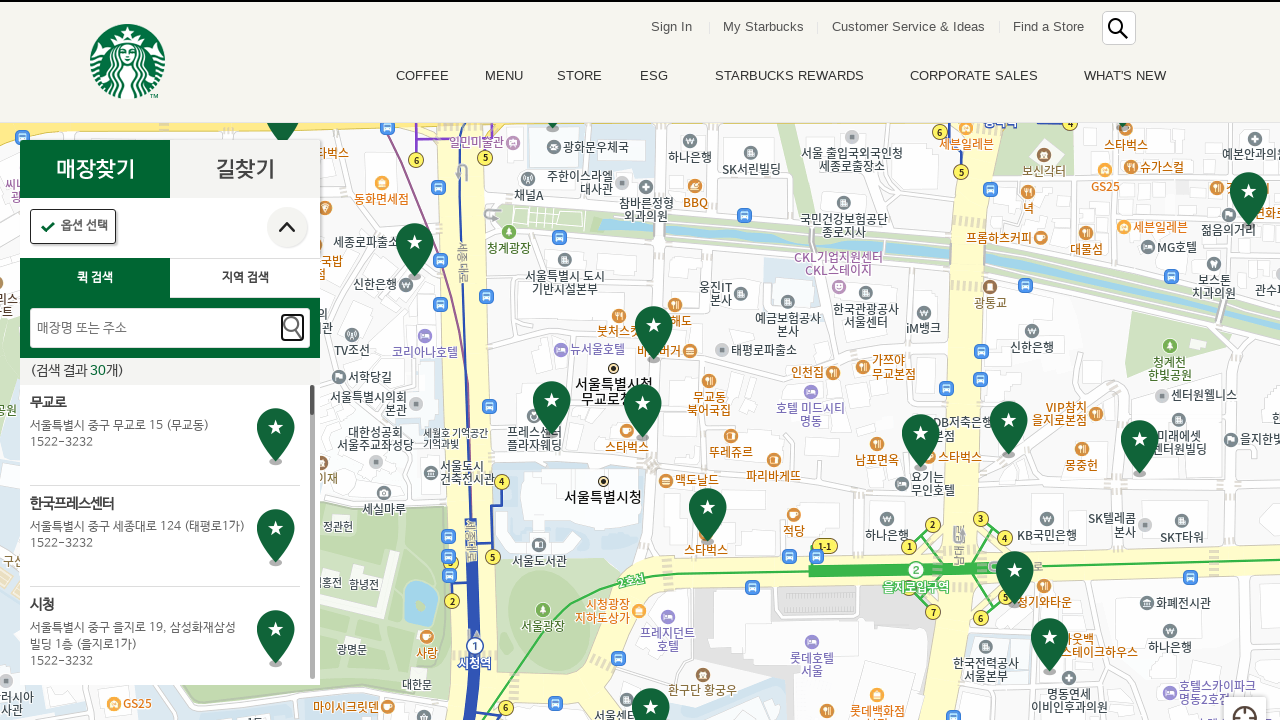

Waited for page to load with networkidle state
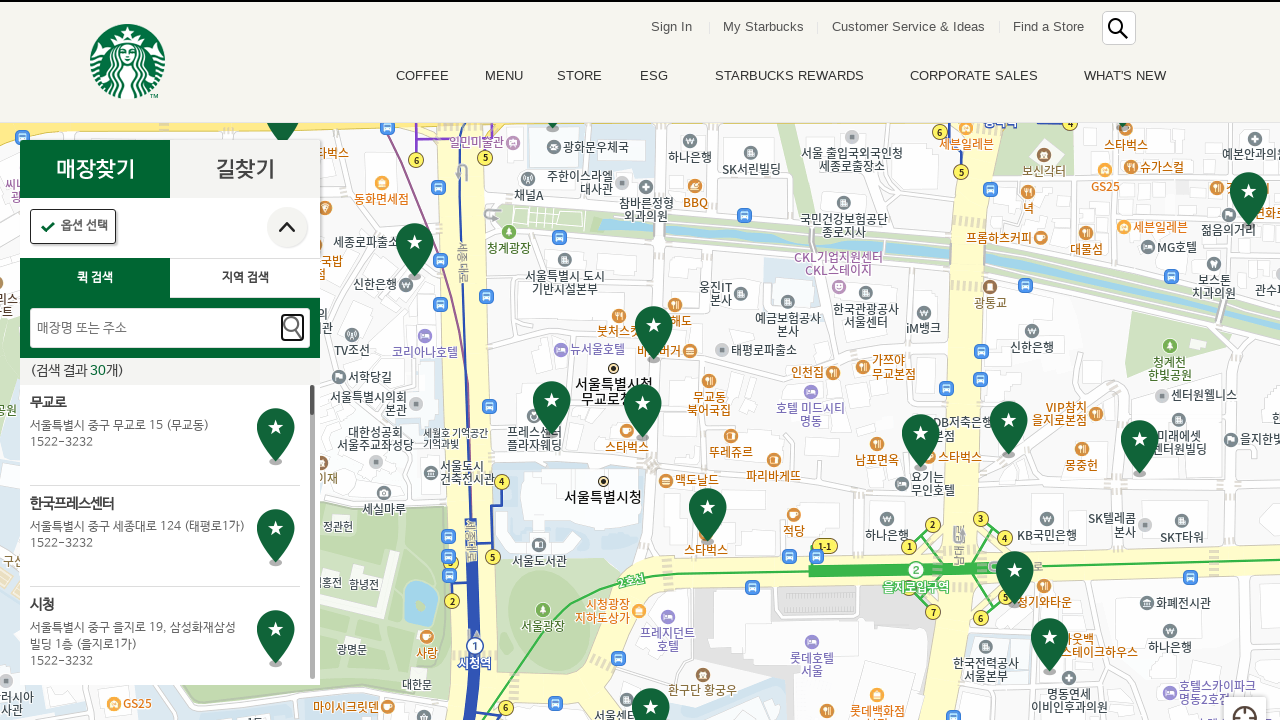

Clicked on local search (지역검색) button at (245, 278) on #container > div > form > fieldset > div > section > article.find_store_cont > a
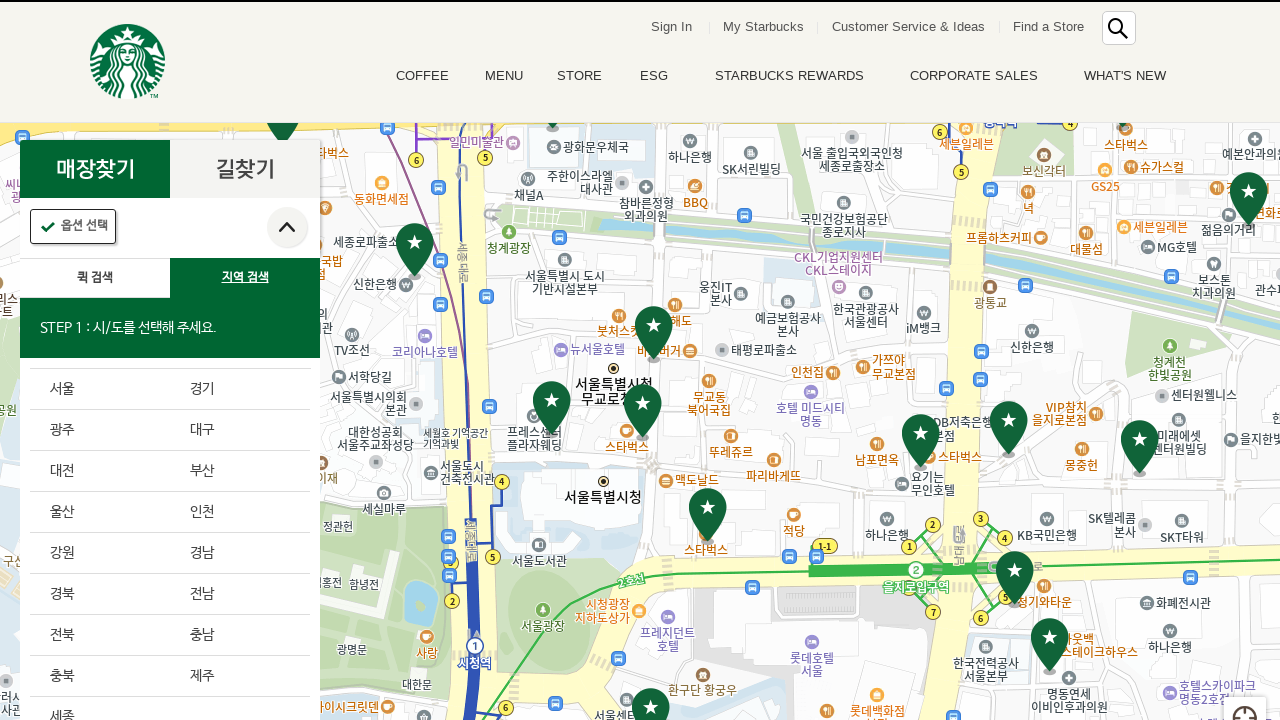

Waited 3 seconds for local search panel to appear
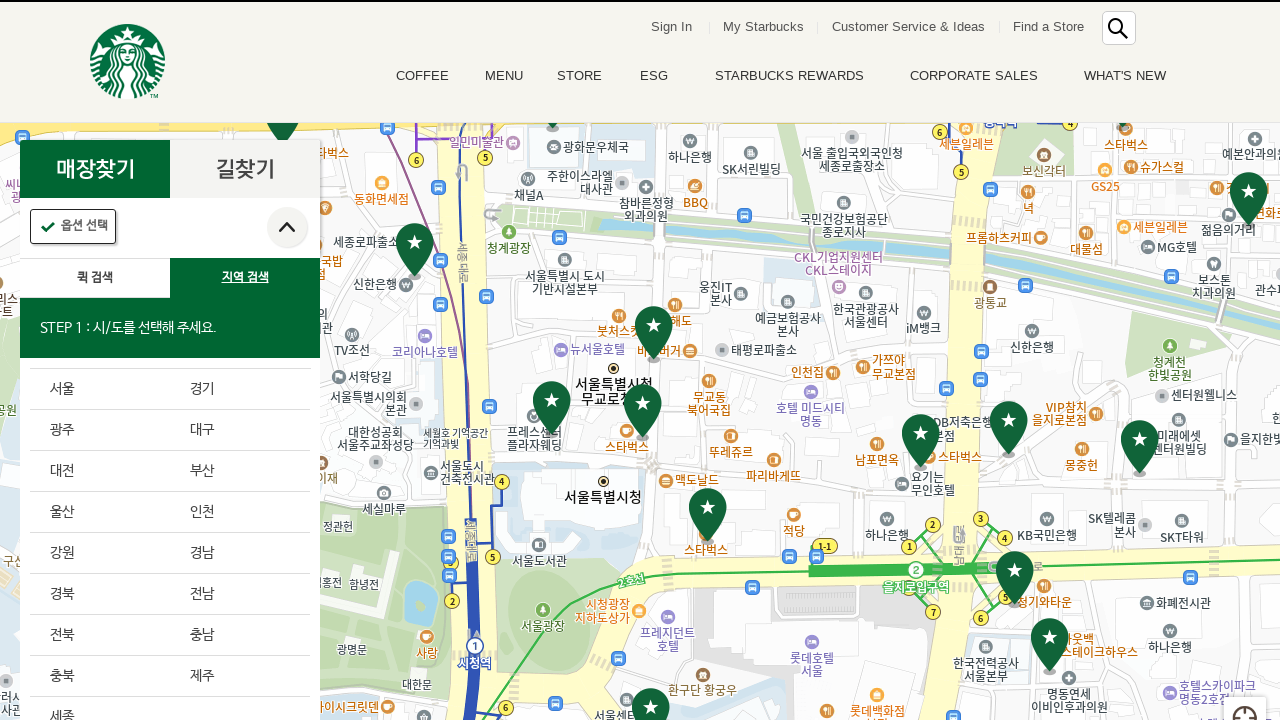

Clicked on Incheon (8th province/city option) at (240, 512) on .loca_step1_cont .sido_arae_box li:nth-child(8)
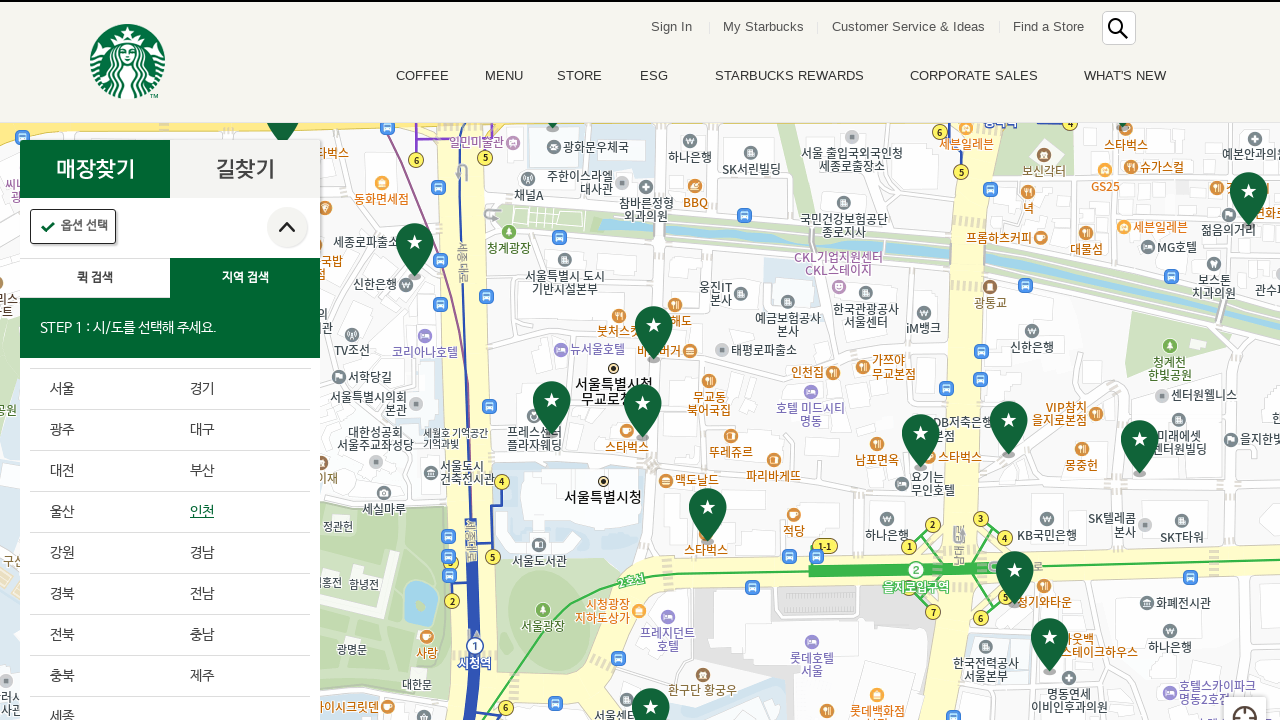

Waited 3 seconds for district list to load
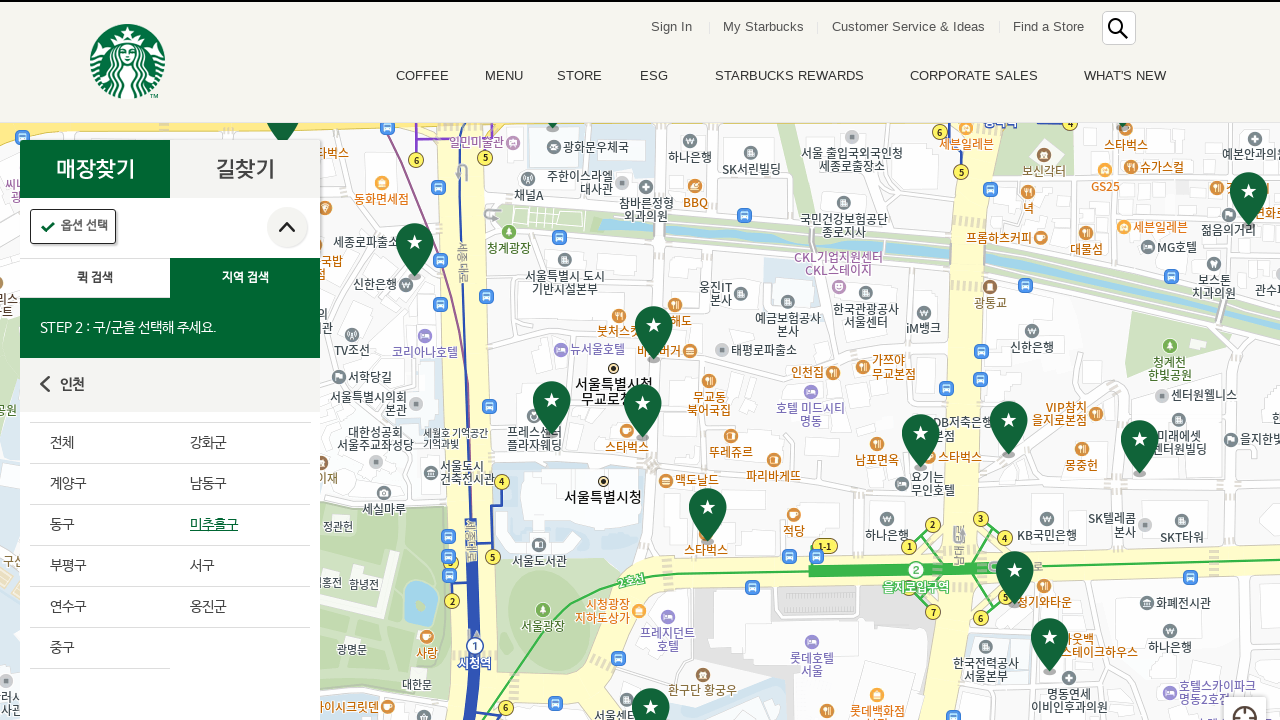

Clicked on '전체' (all) to display all stores in Incheon at (100, 443) on #mCSB_2_container > ul > li:nth-child(1) > a
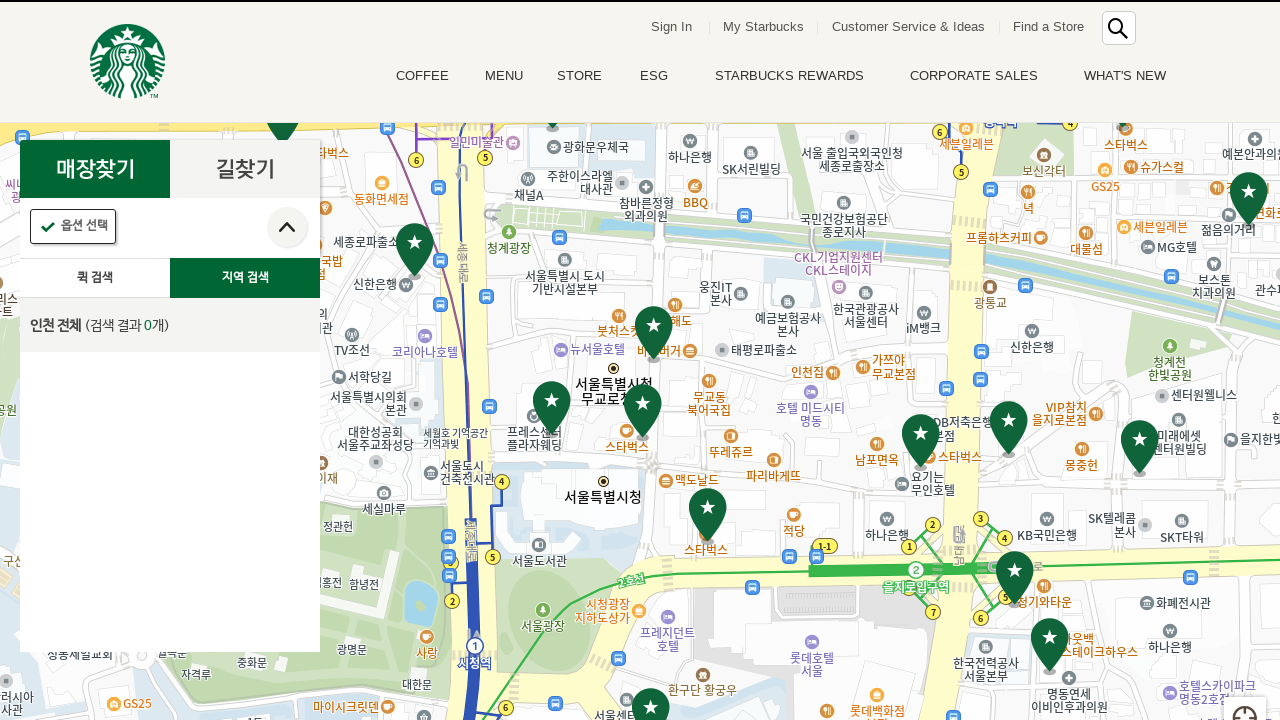

Waited 3 seconds for store results to load
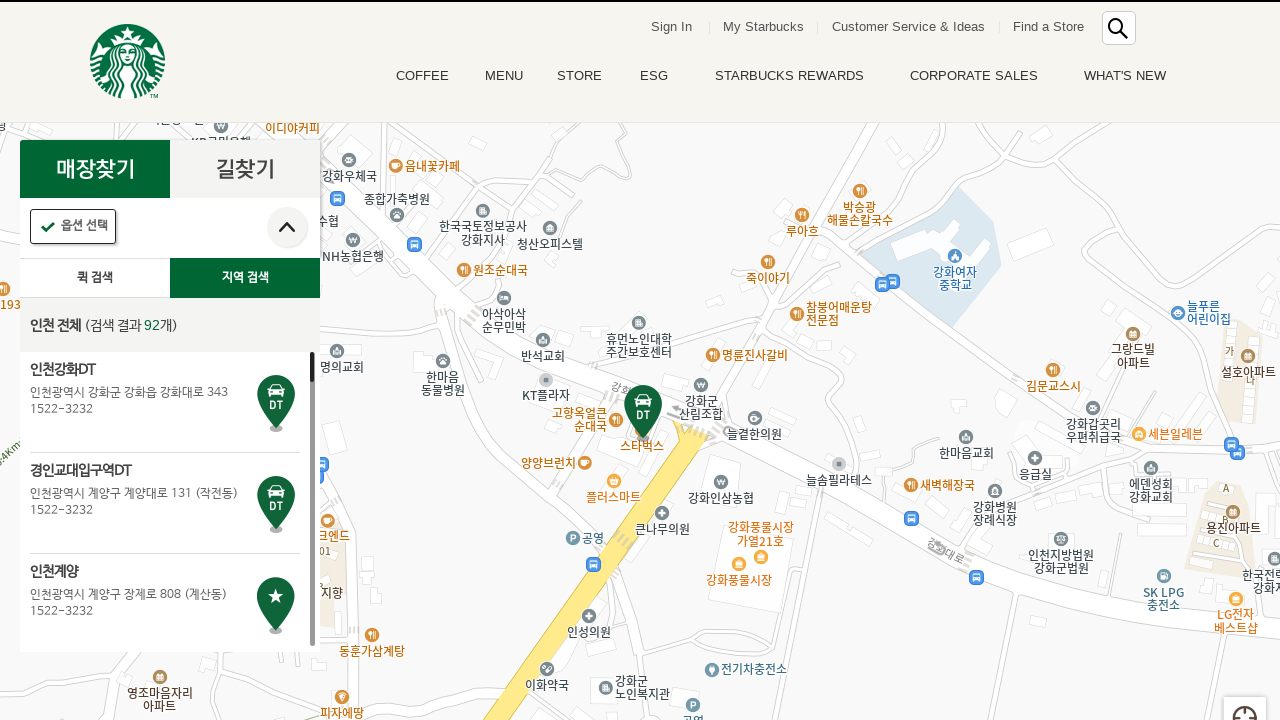

Store results loaded successfully
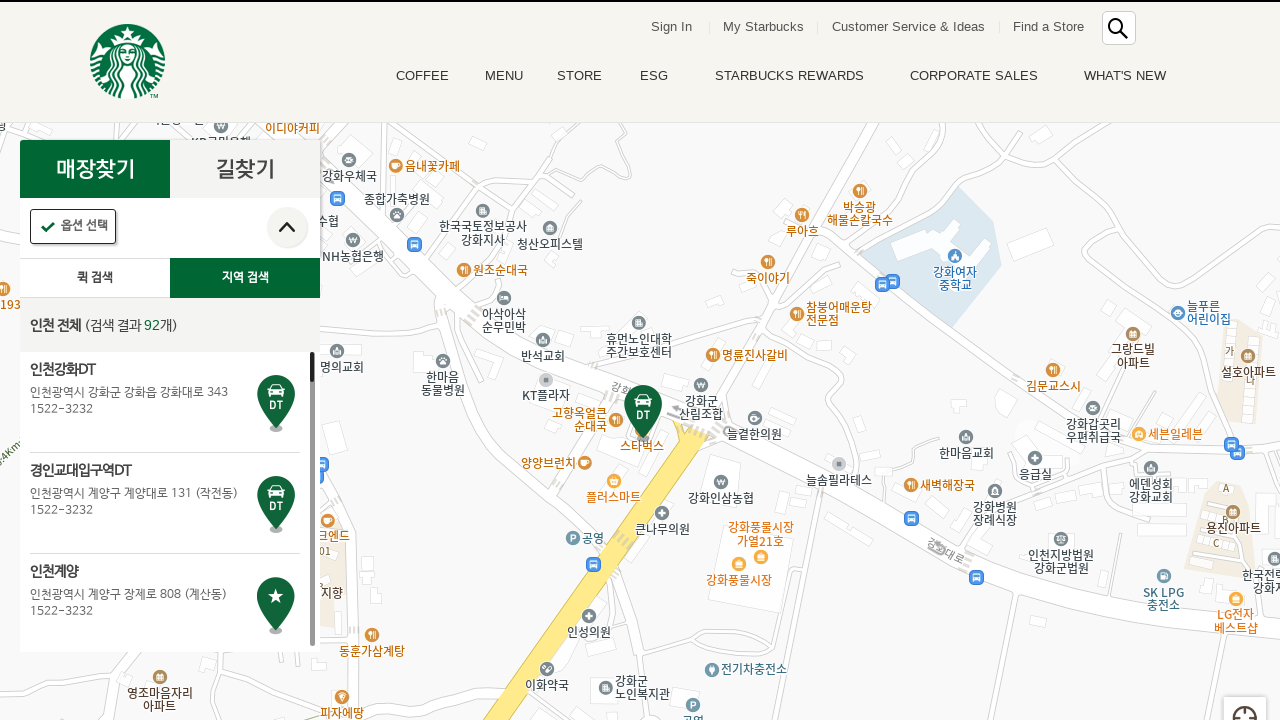

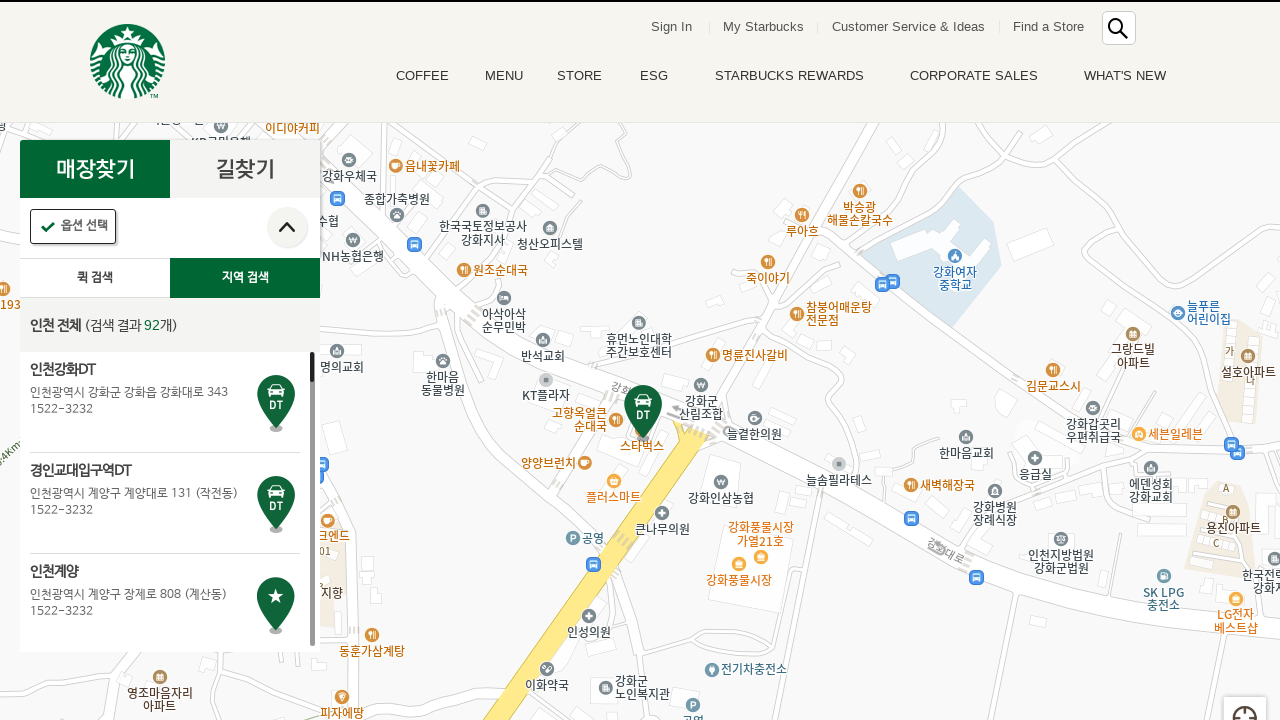